Navigates to the NDTV news website and verifies the page loads

Starting URL: https://www.ndtv.com

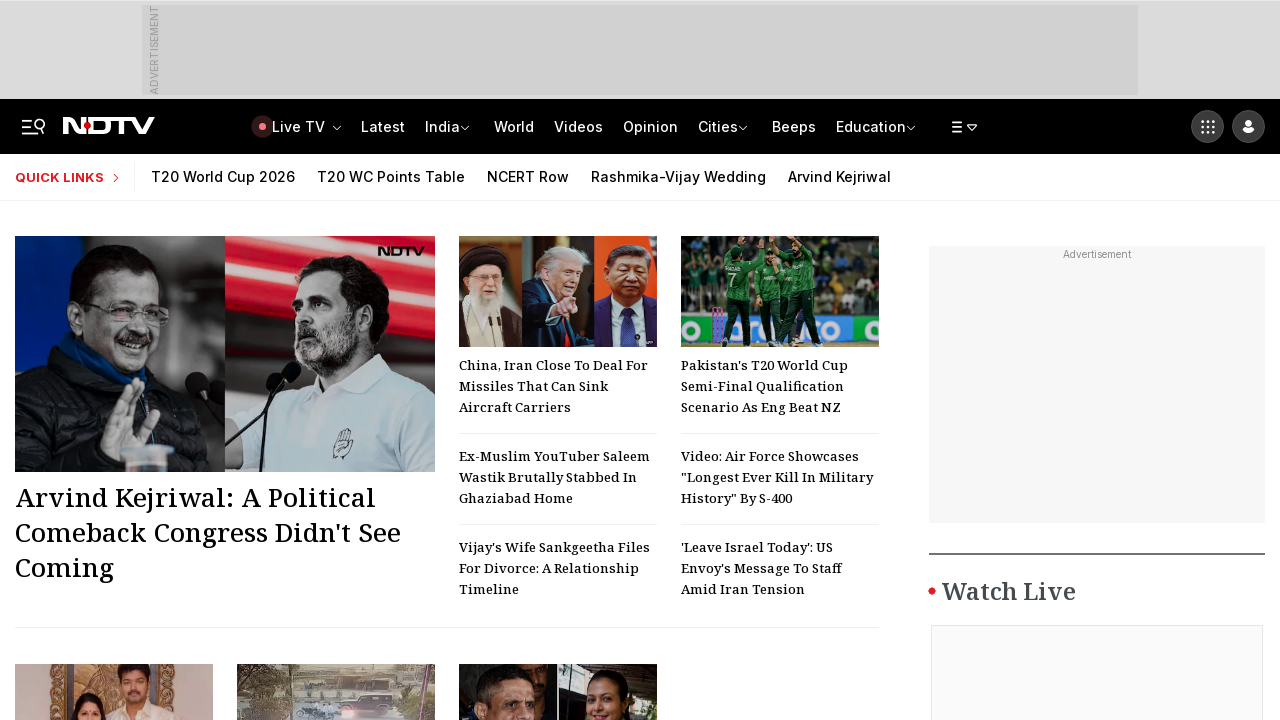

Waited for NDTV page to load (domcontentloaded state)
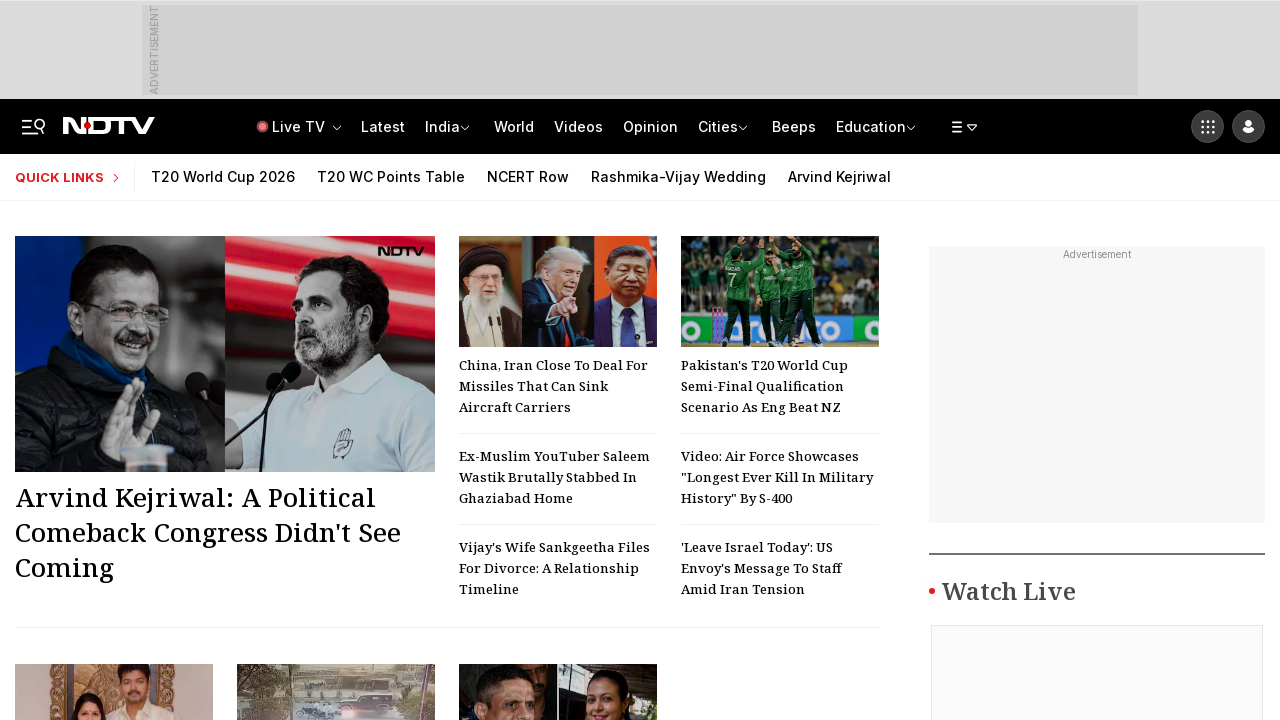

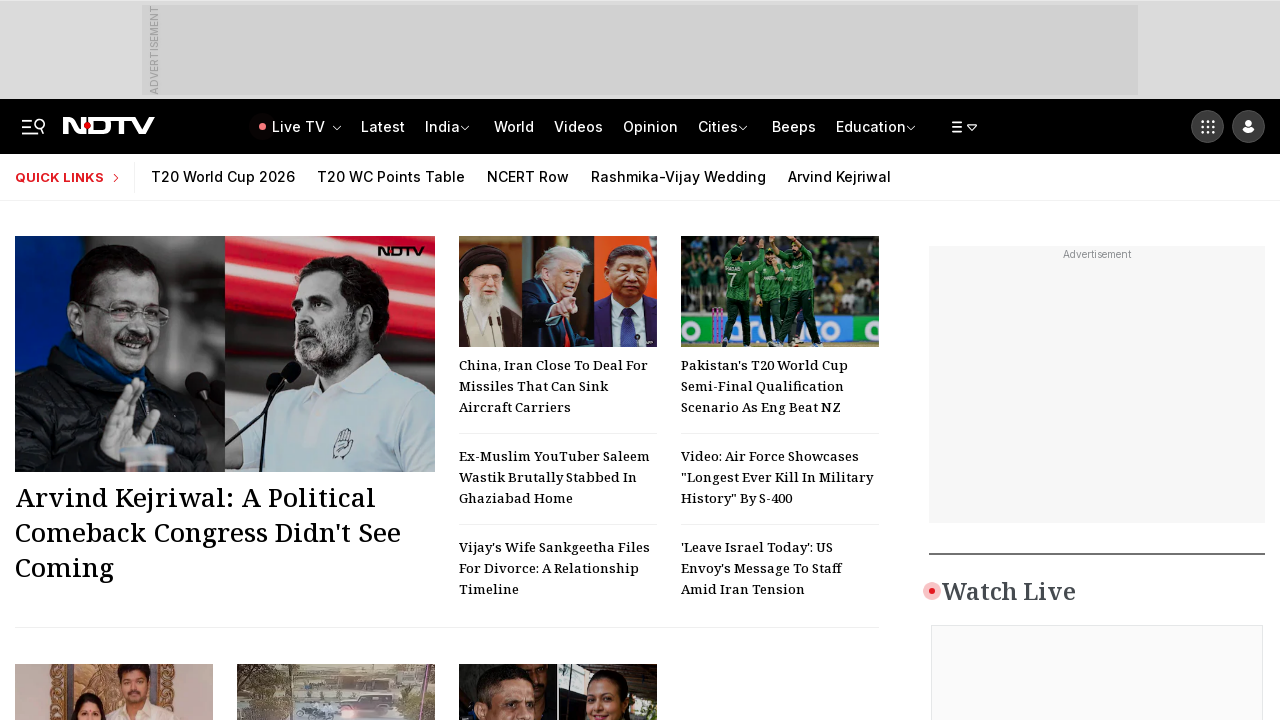